Tests drag and drop functionality on jQuery UI demo page by dragging an element from source to target location

Starting URL: http://jqueryui.com/

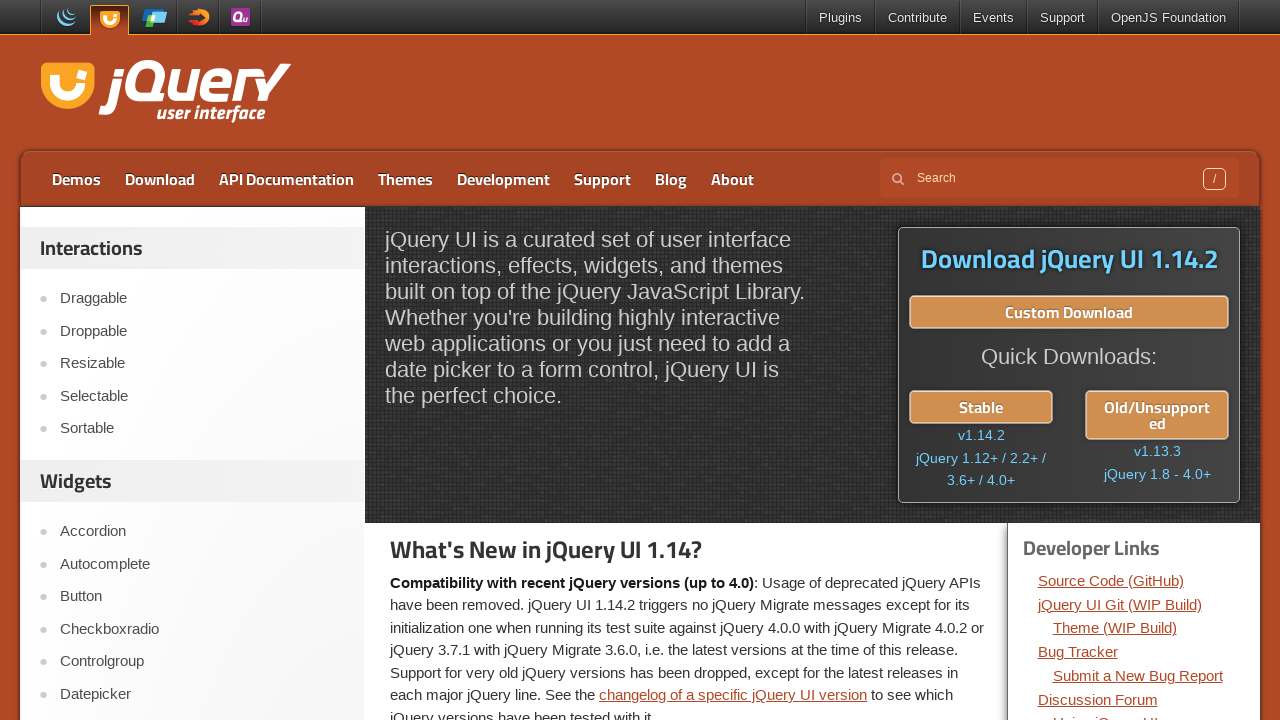

Clicked on Droppable menu item at (202, 331) on text="Droppable"
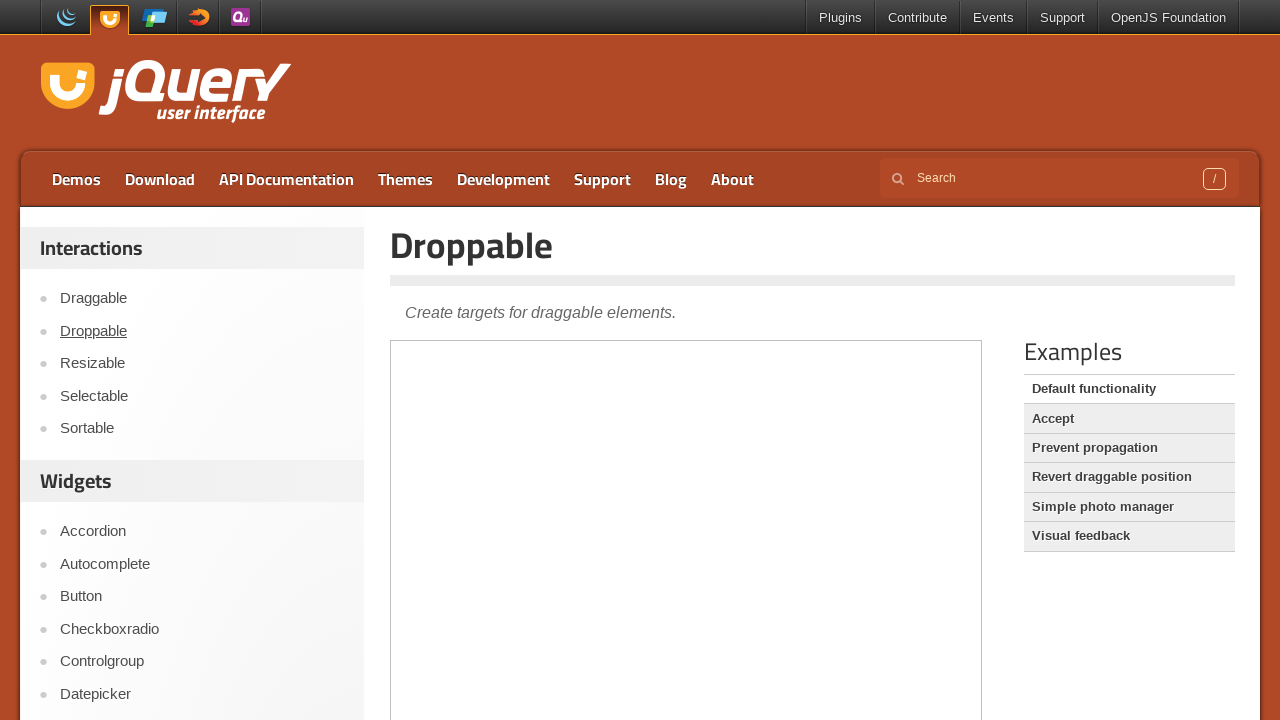

Located demo iframe
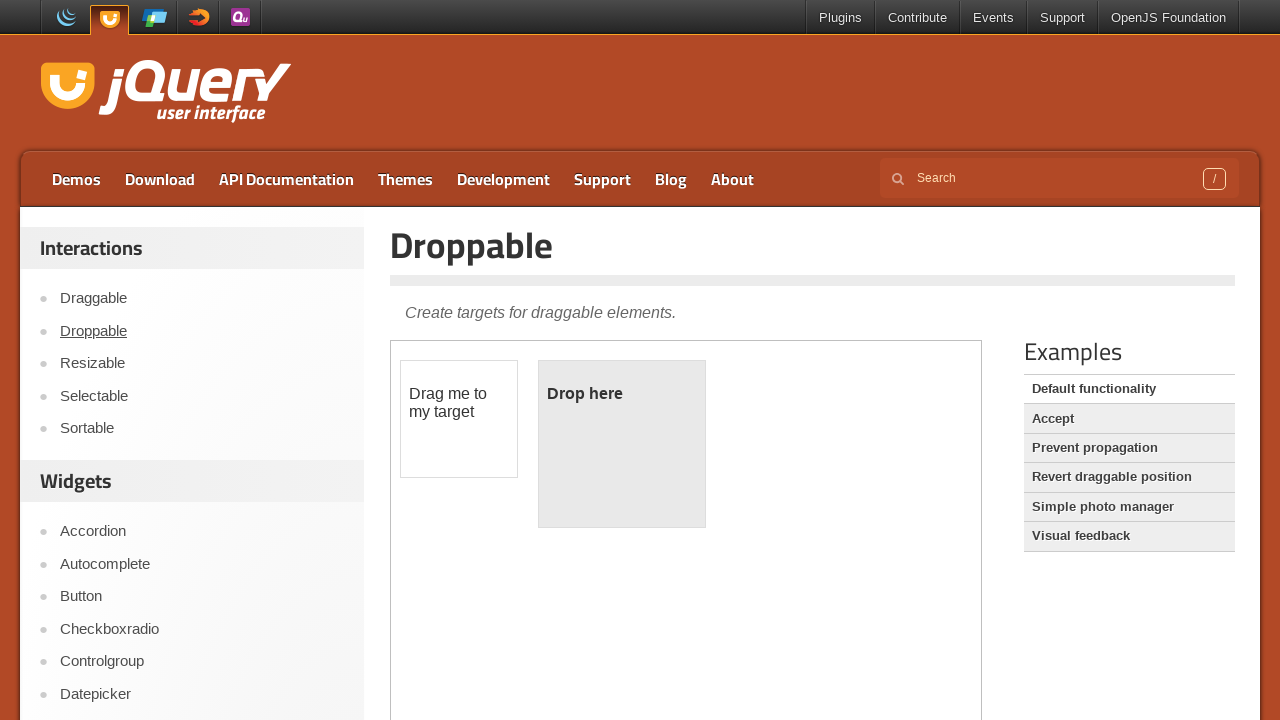

Located draggable element
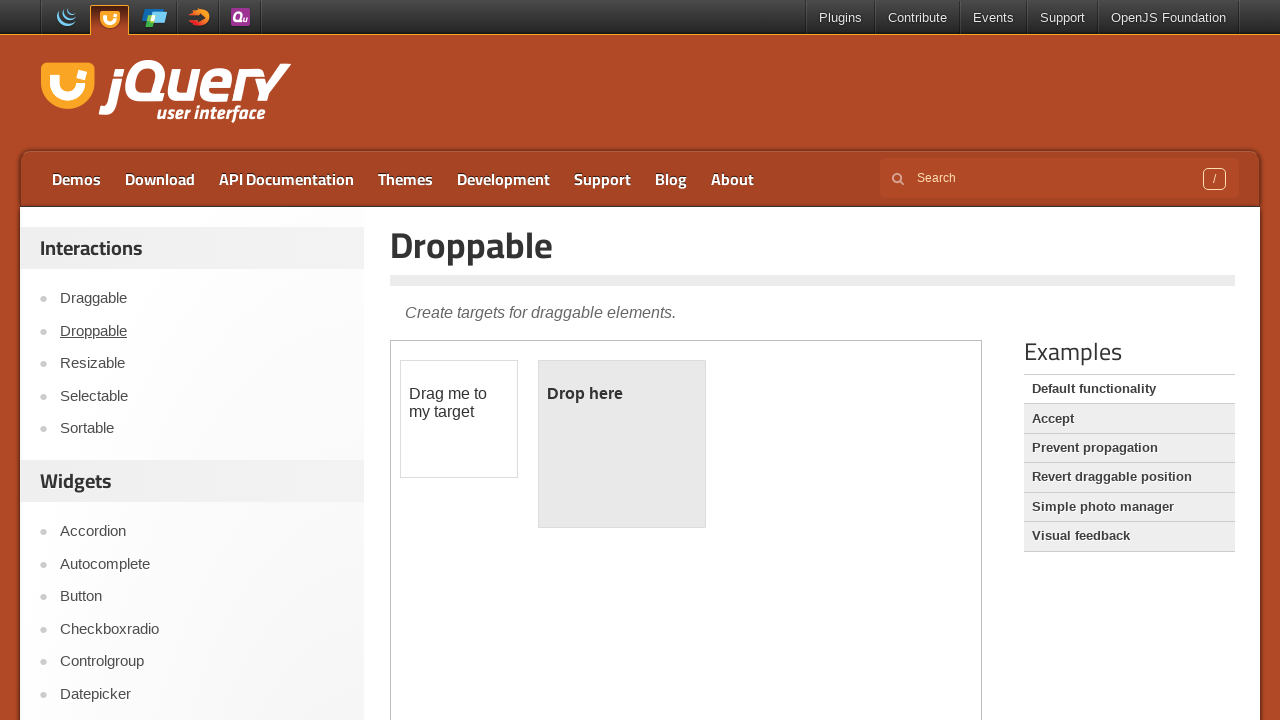

Located droppable element
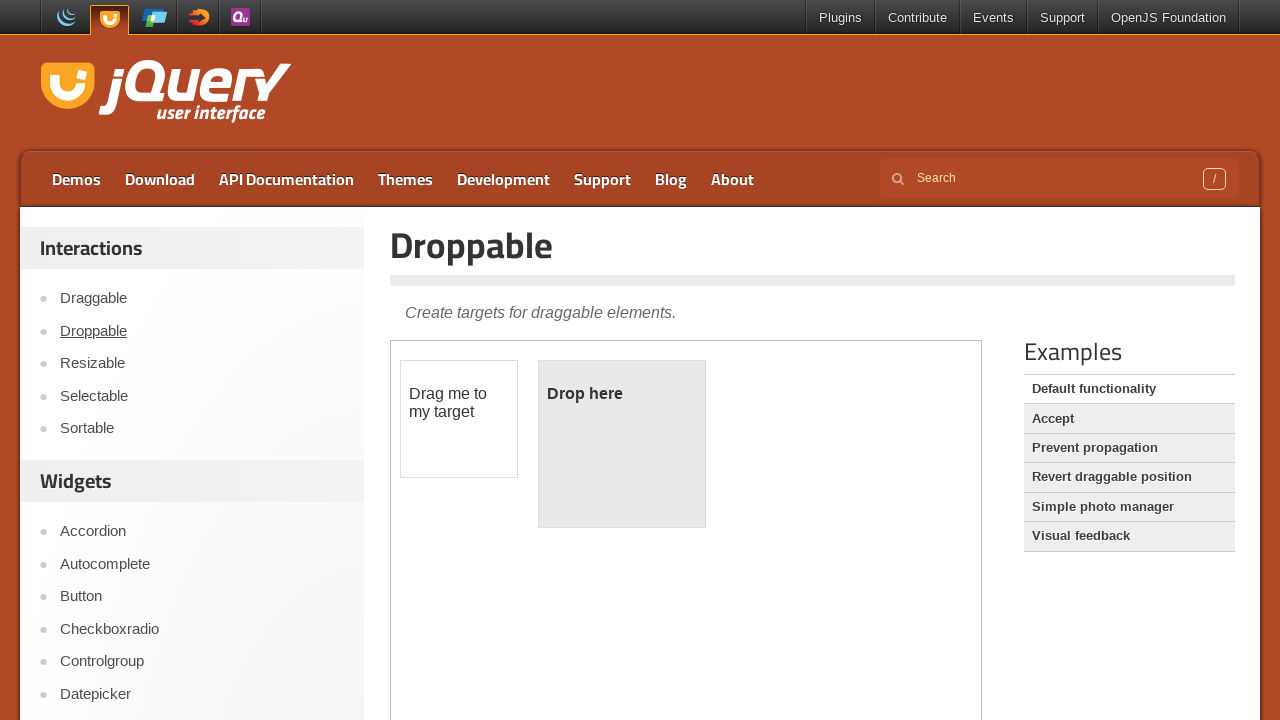

Dragged element from source to target location at (622, 444)
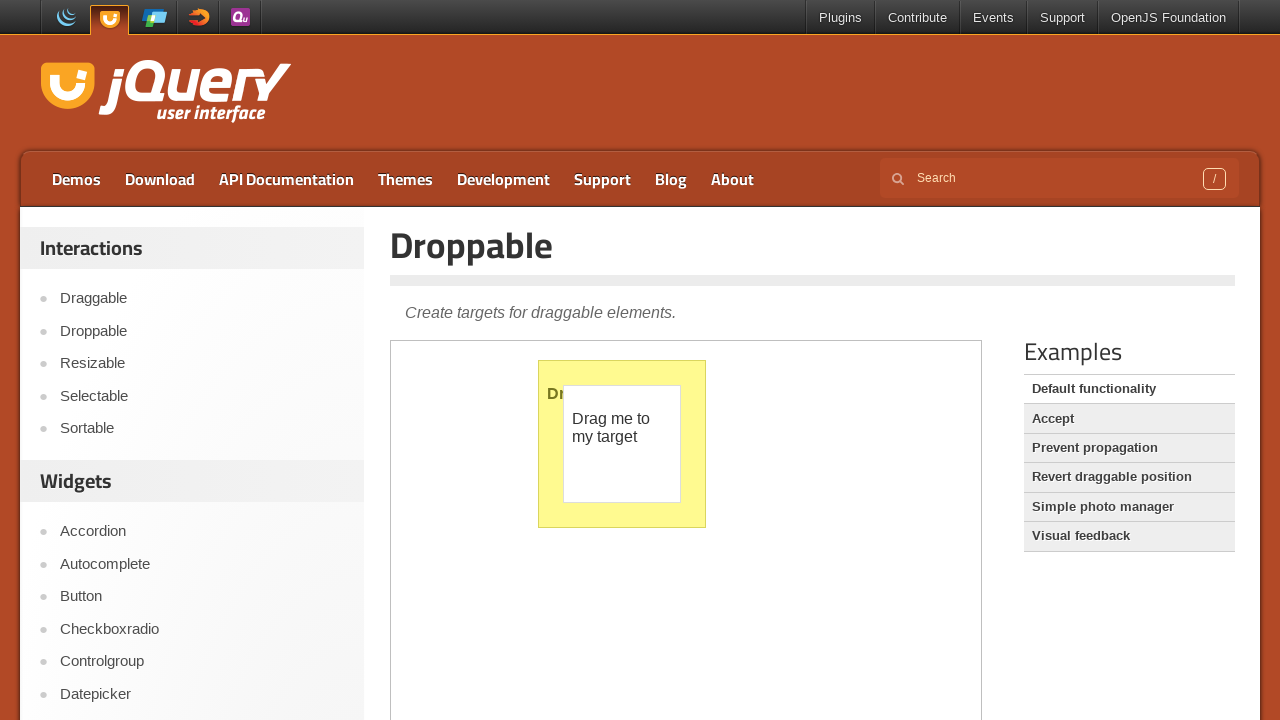

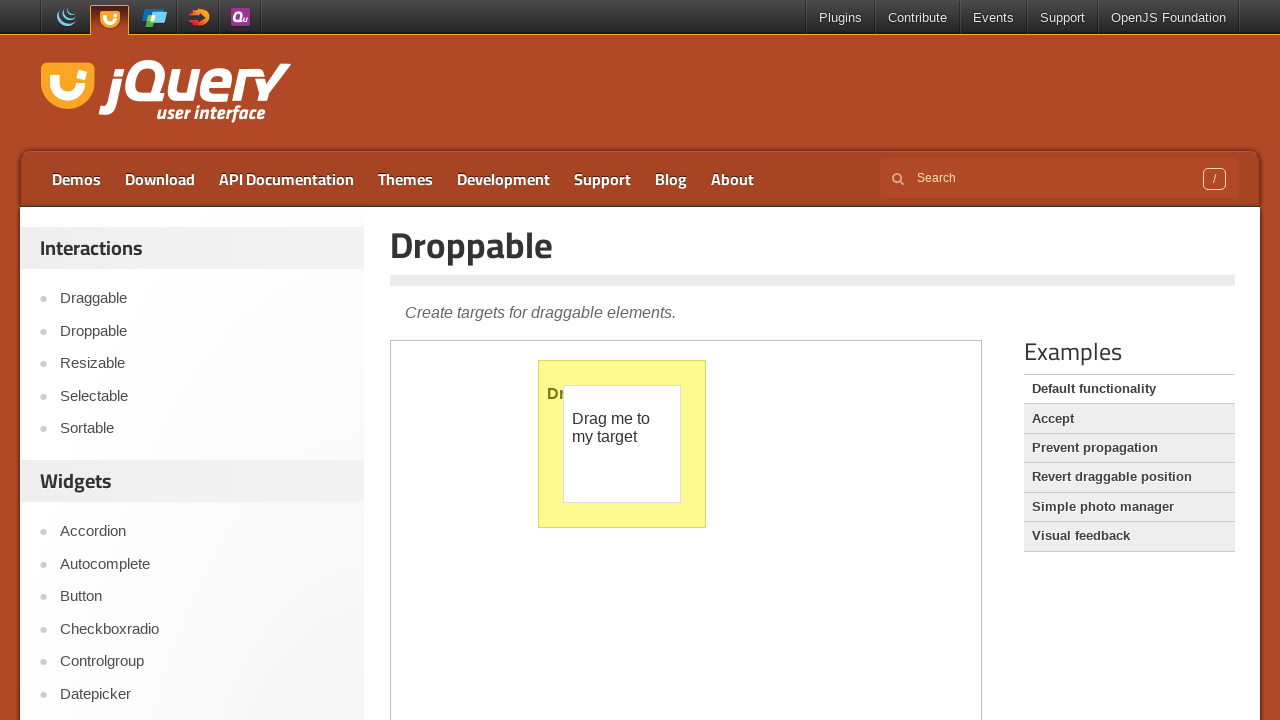